Verifies that the DemoQA home page loads successfully by navigating to it and confirming the page renders

Starting URL: https://demoqa.com

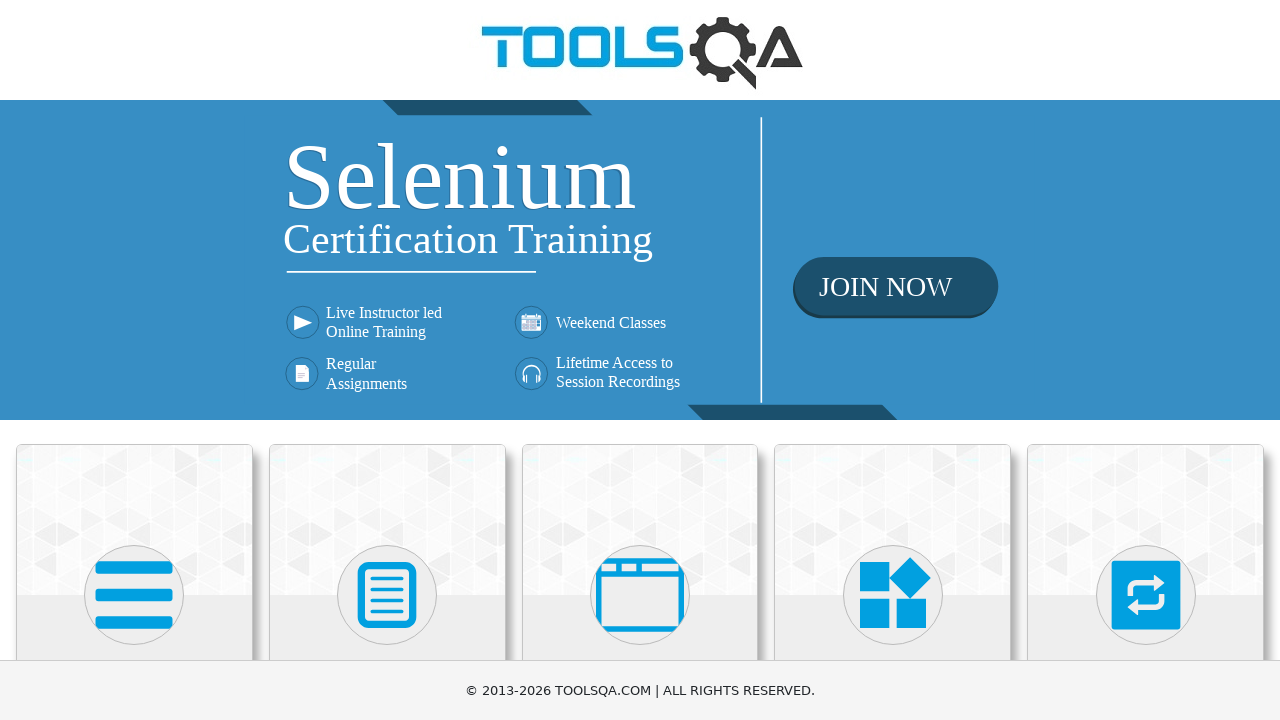

Navigated to DemoQA home page at https://demoqa.com
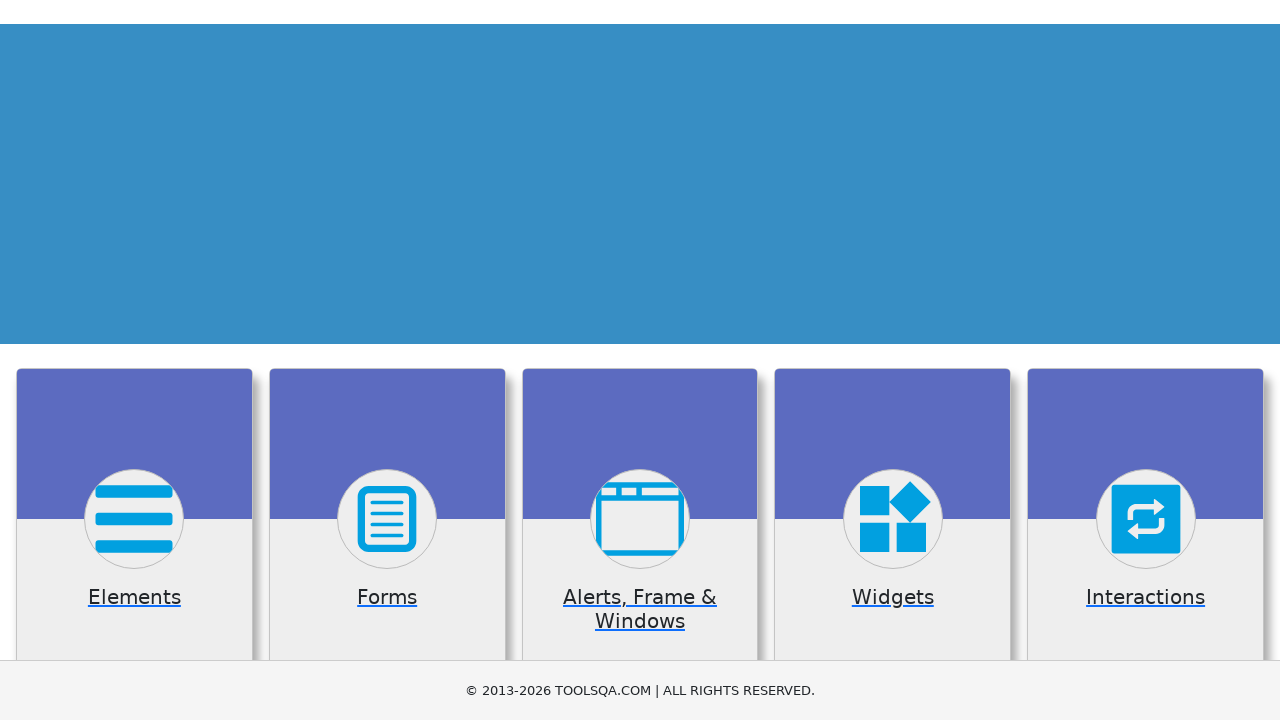

Page DOM content loaded successfully
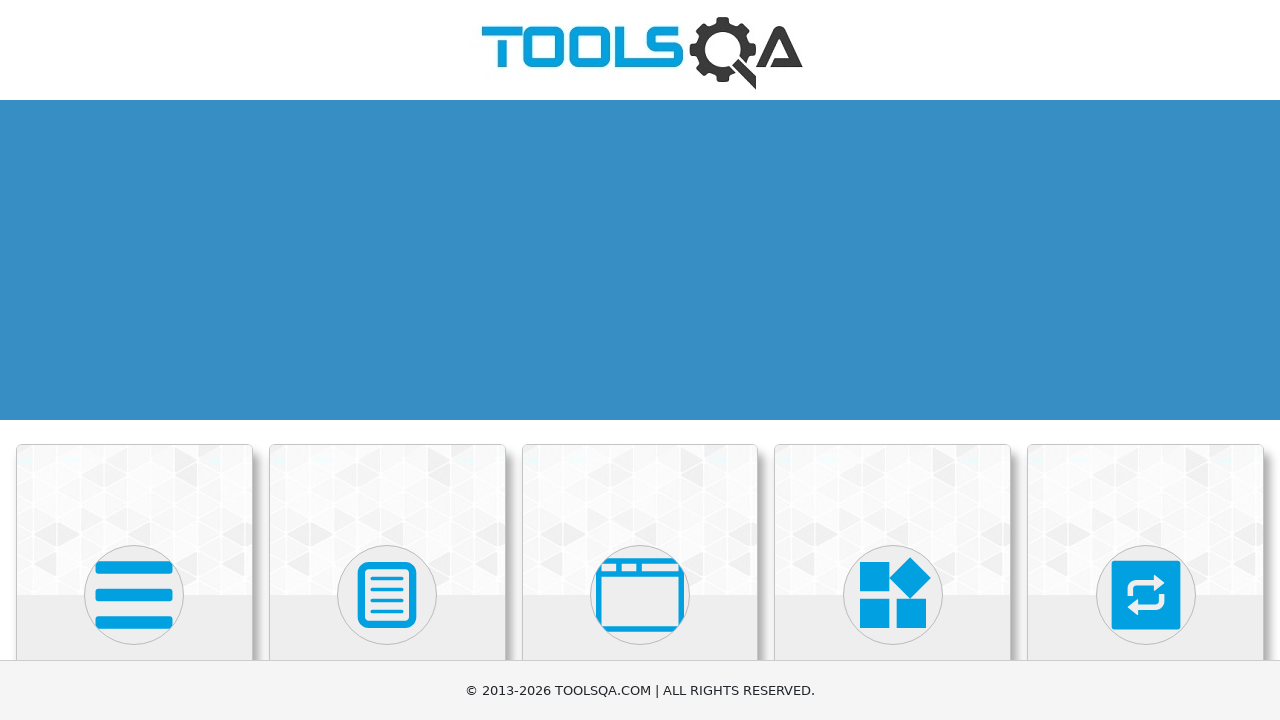

Confirmed page title exists
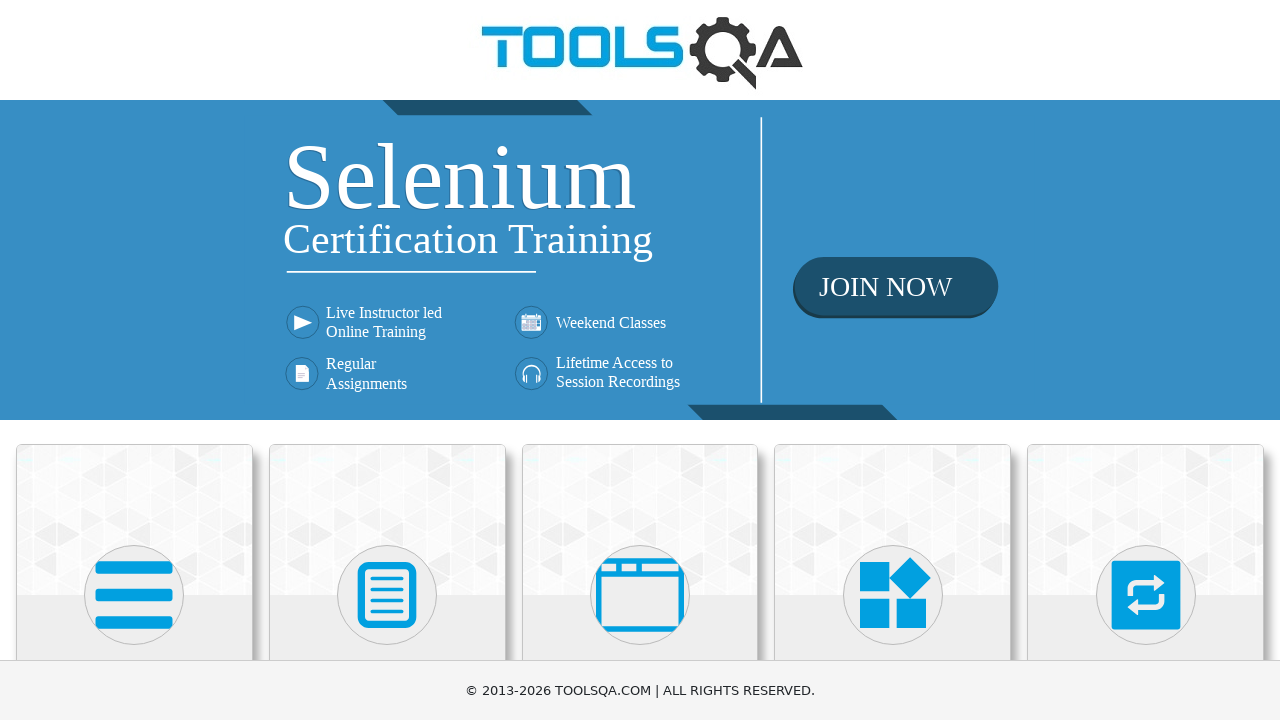

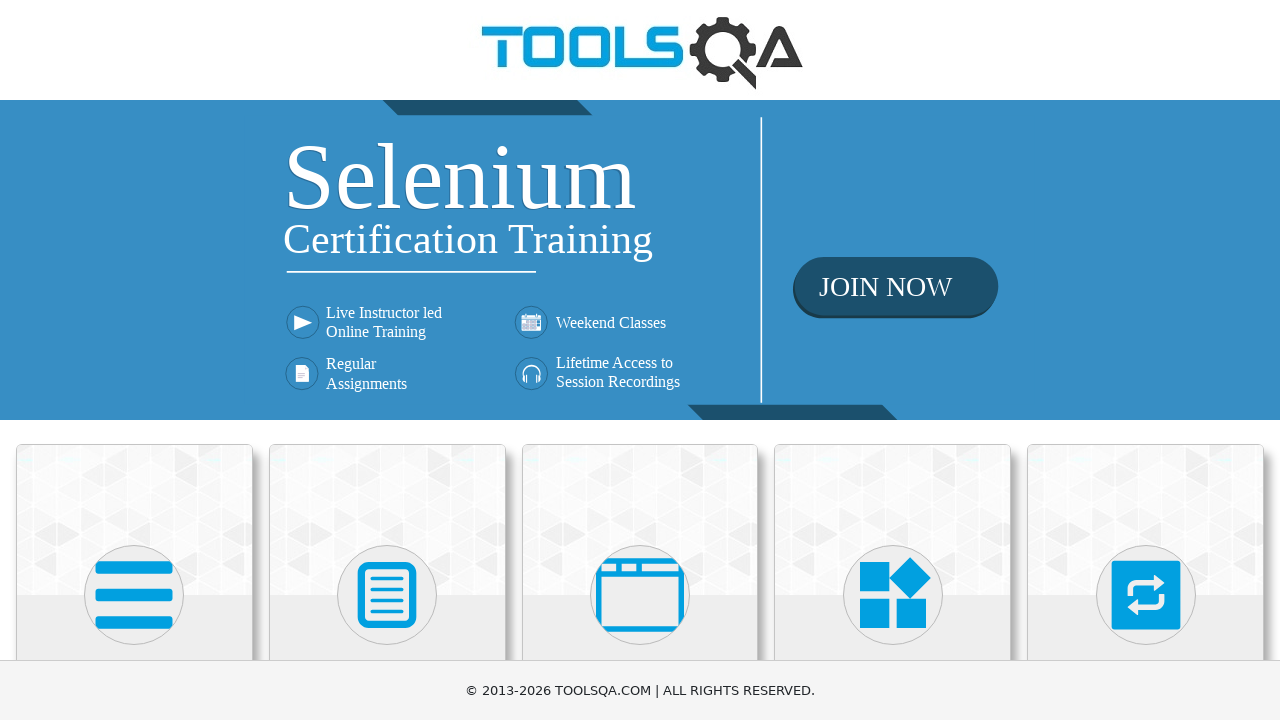